Opens a new tab, navigates to a course page to extract a course name, then switches back to the original tab and fills a form field with that course name

Starting URL: https://rahulshettyacademy.com/angularpractice/

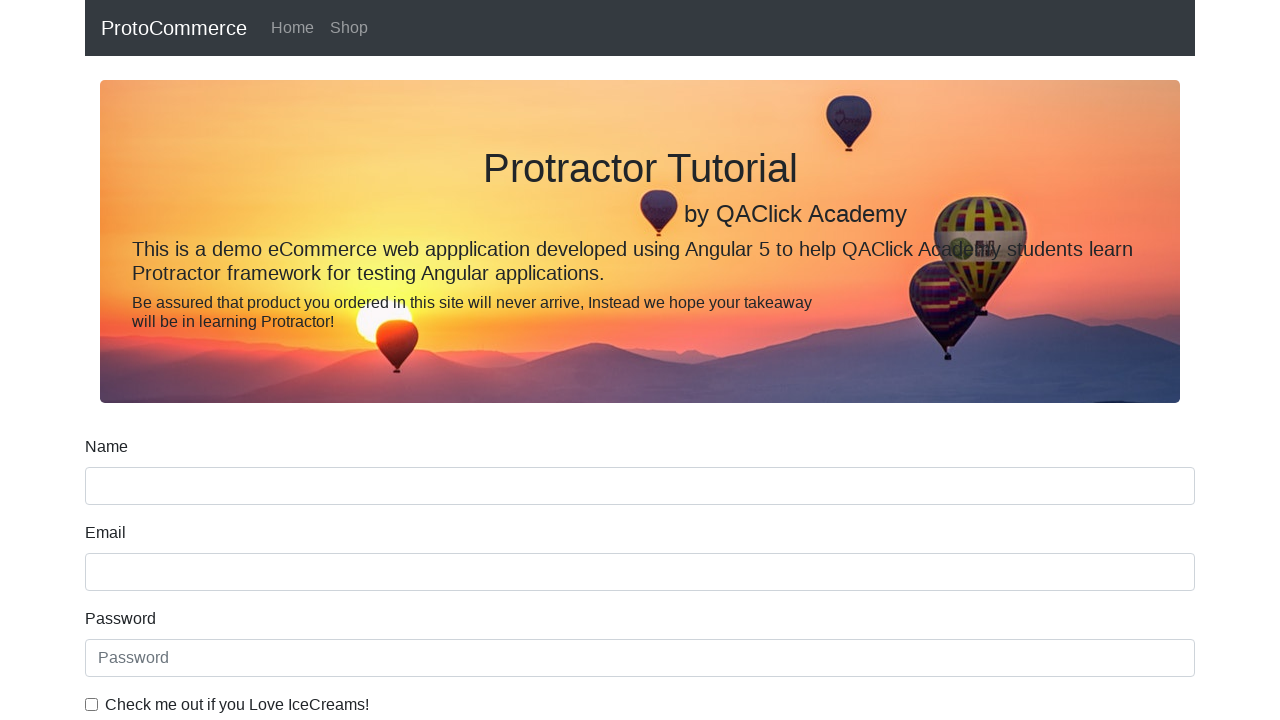

Opened a new tab
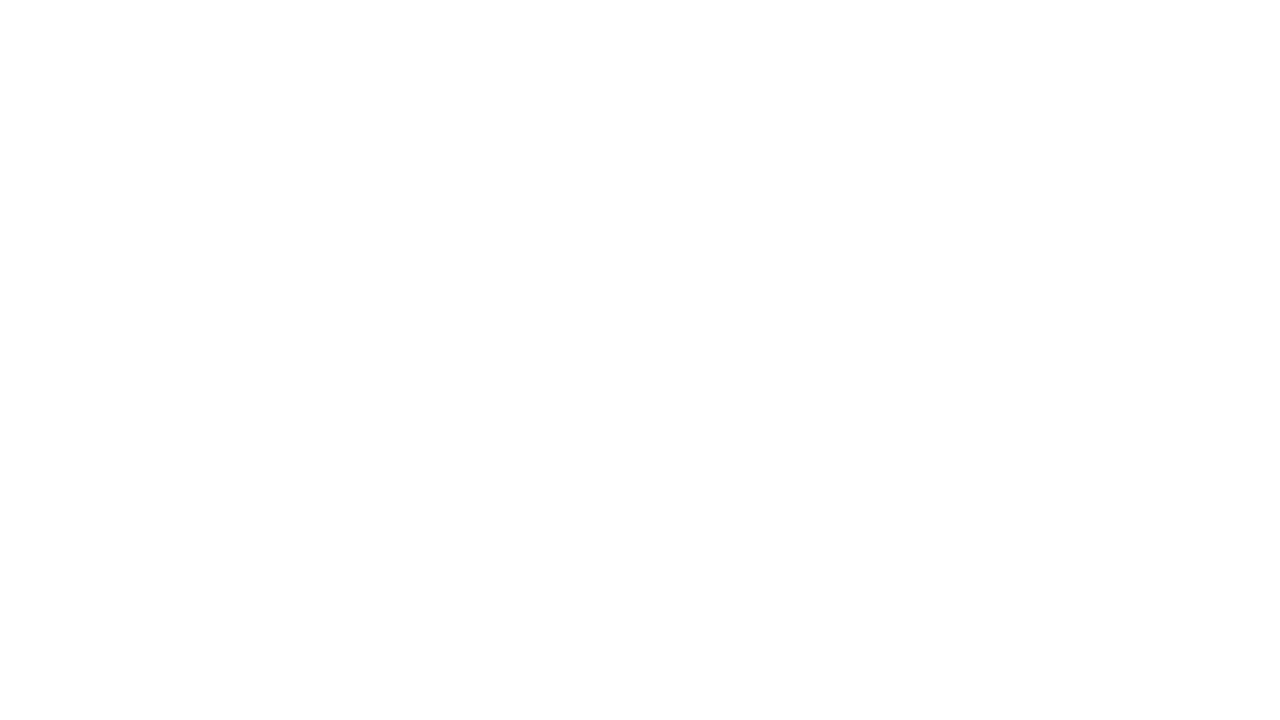

Navigated new tab to https://rahulshettyacademy.com
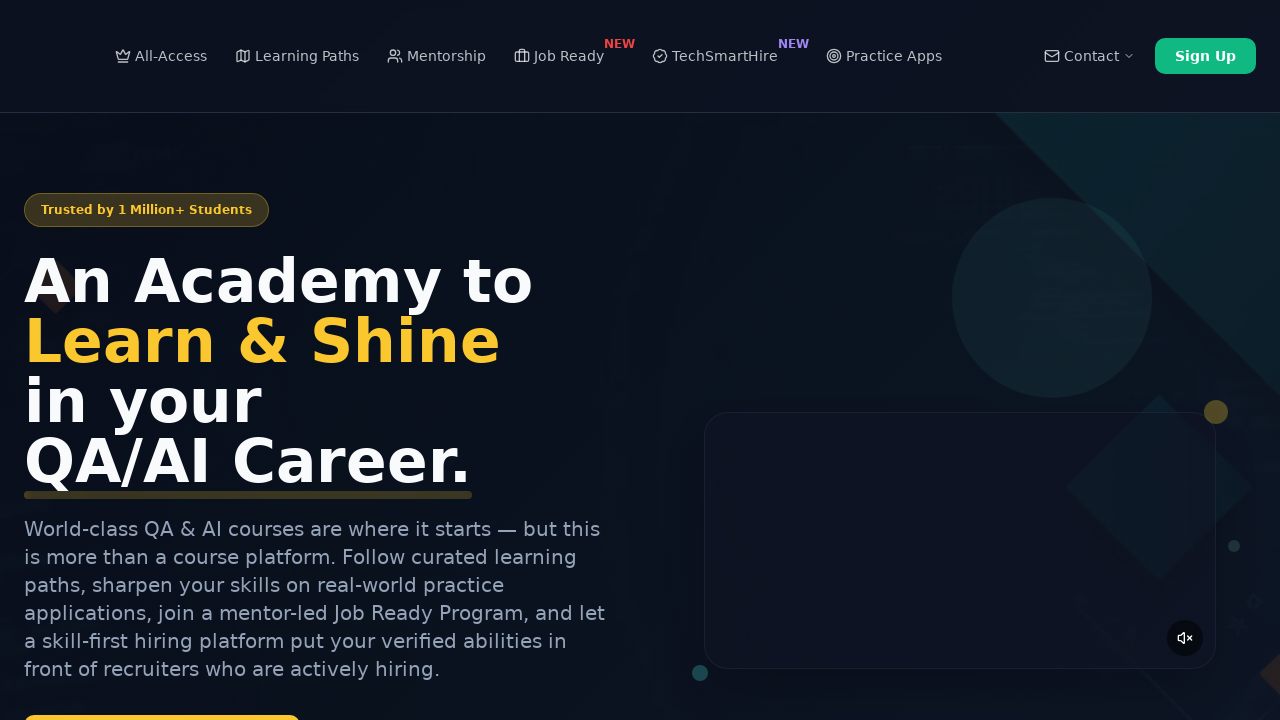

Located course links on the page
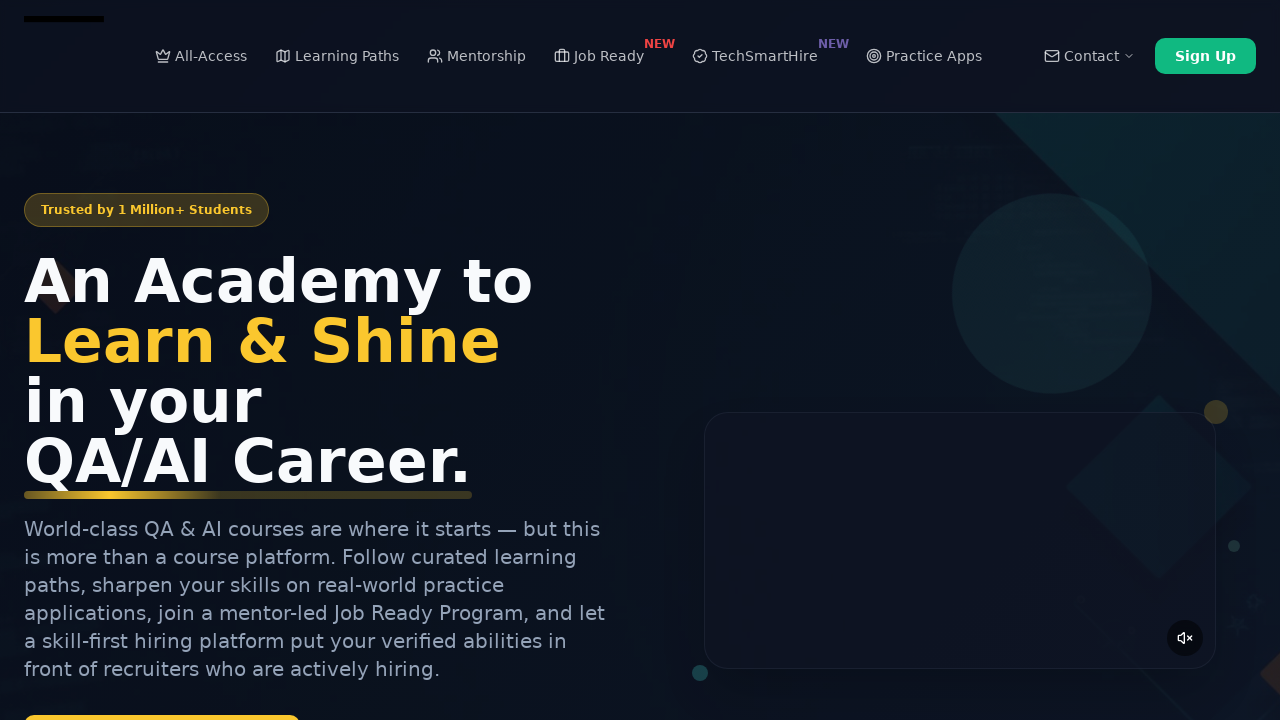

Extracted course name: Playwright Testing
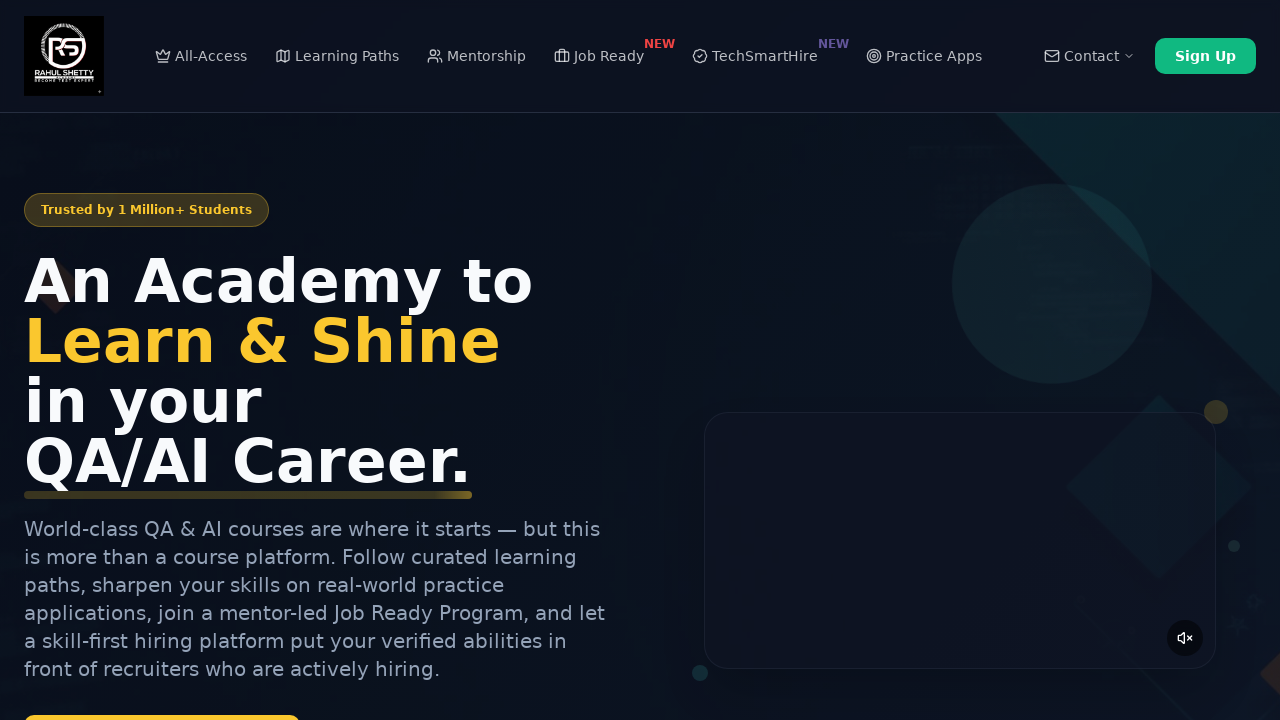

Closed the new tab
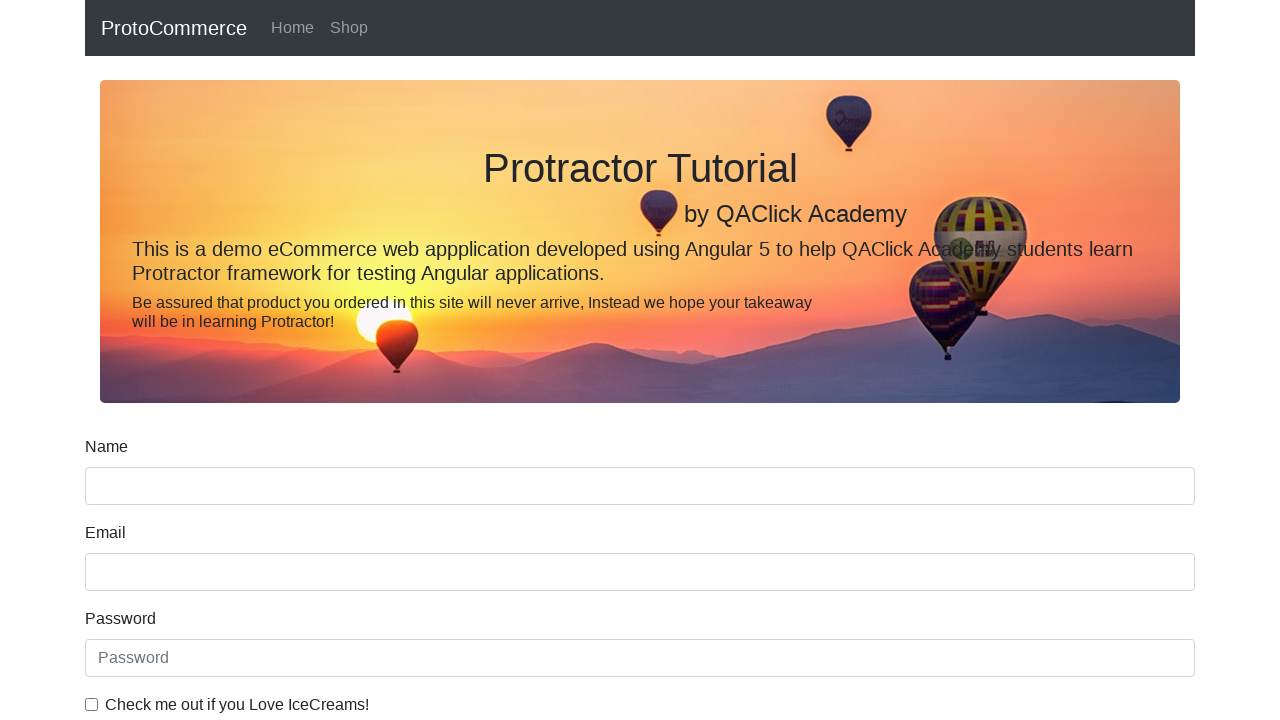

Filled name field with extracted course name: Playwright Testing on [name='name']
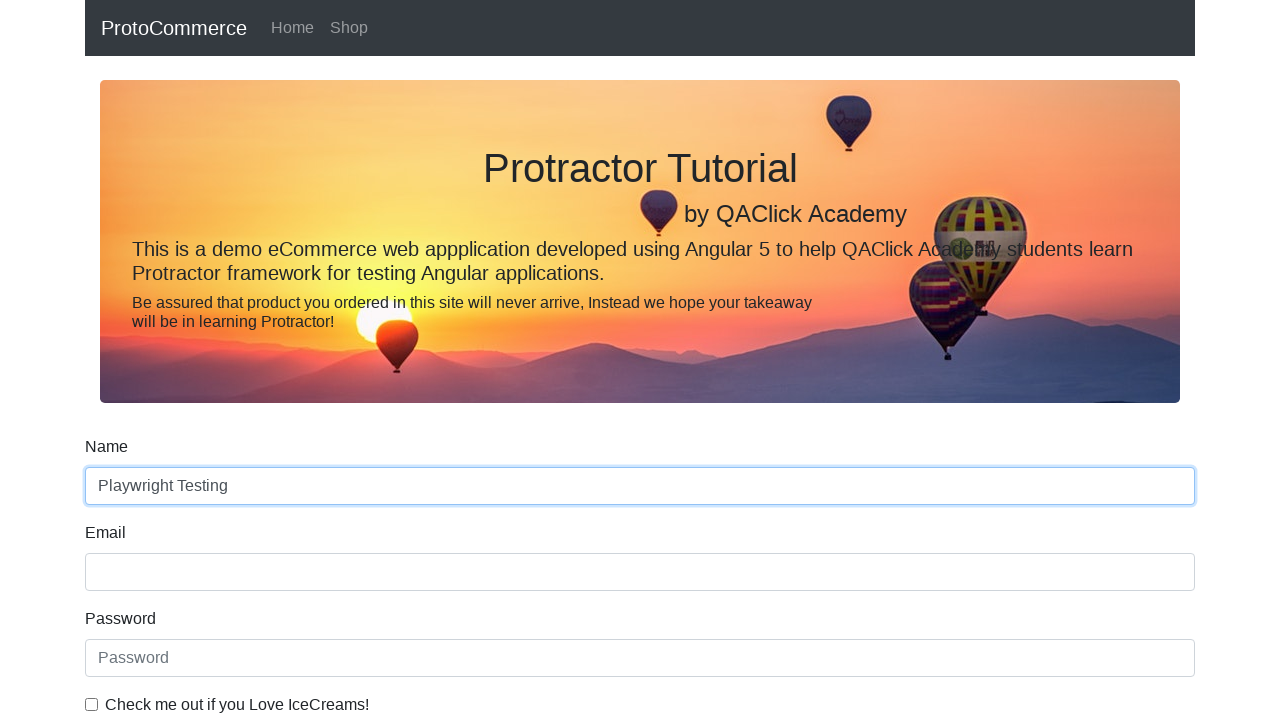

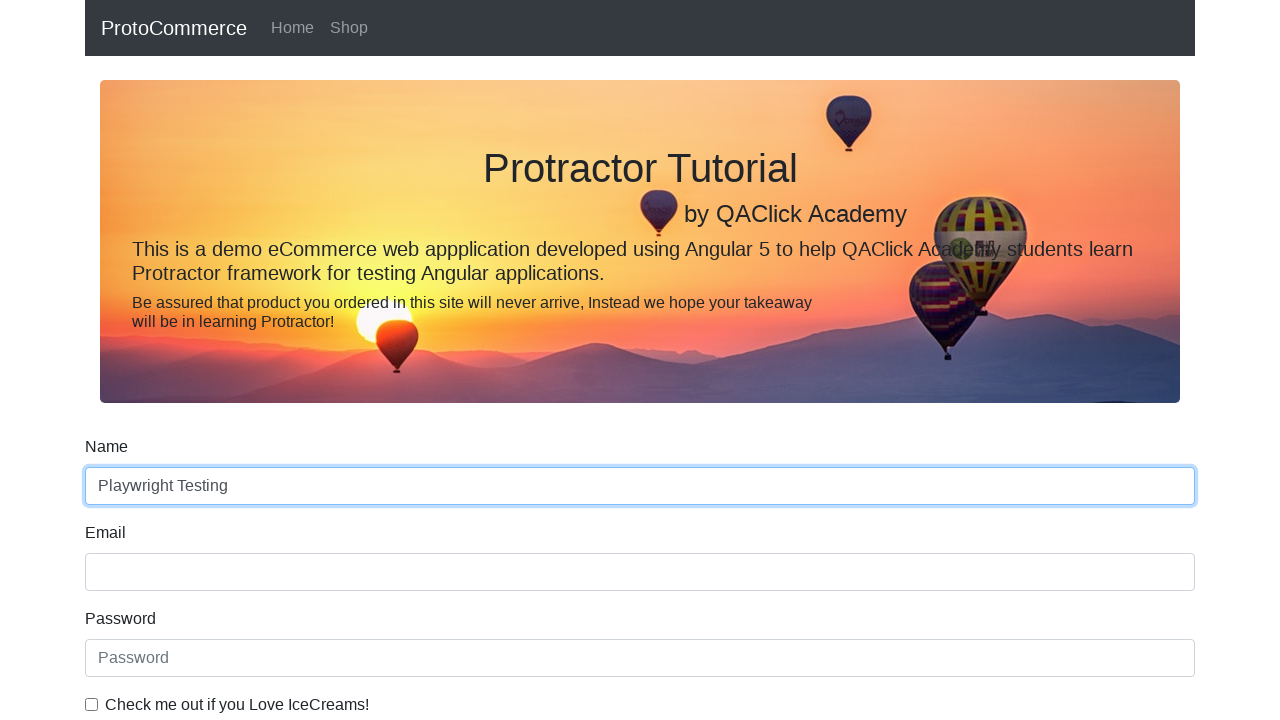